Tests keyboard interaction by pressing the TAB key and verifying that the key press is detected and displayed on the page

Starting URL: https://the-internet.herokuapp.com/key_presses

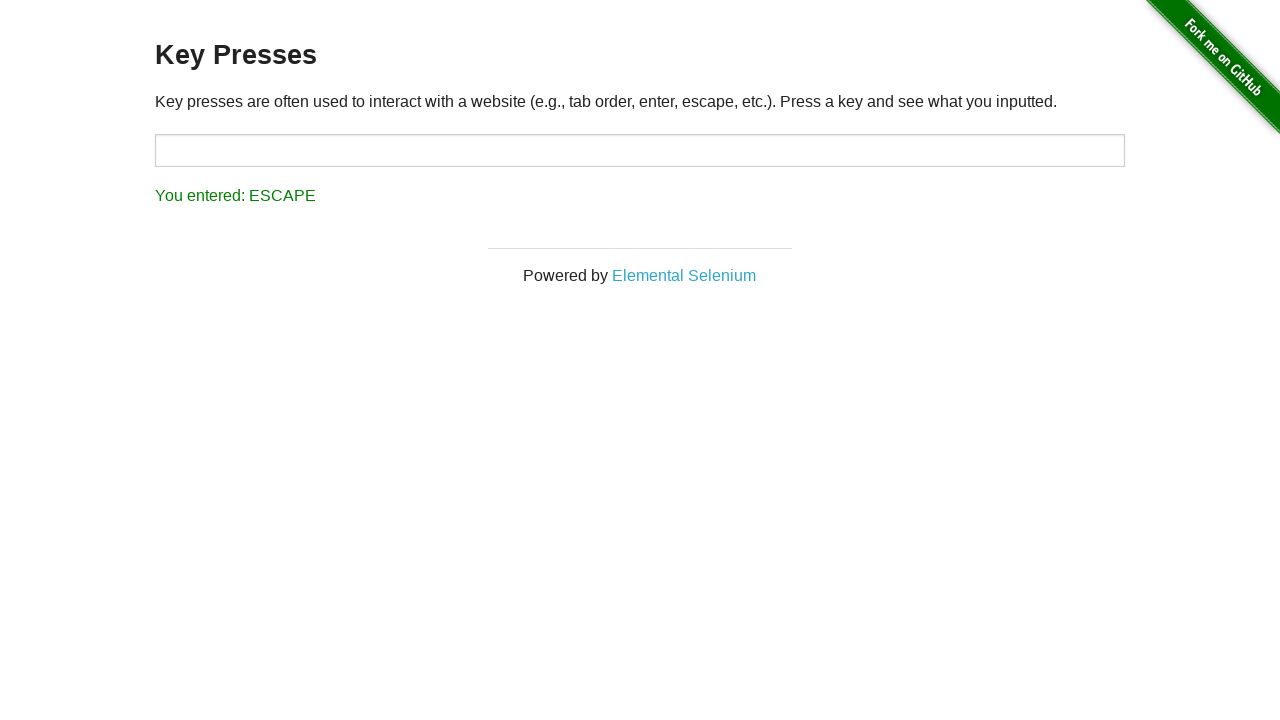

Pressed TAB key
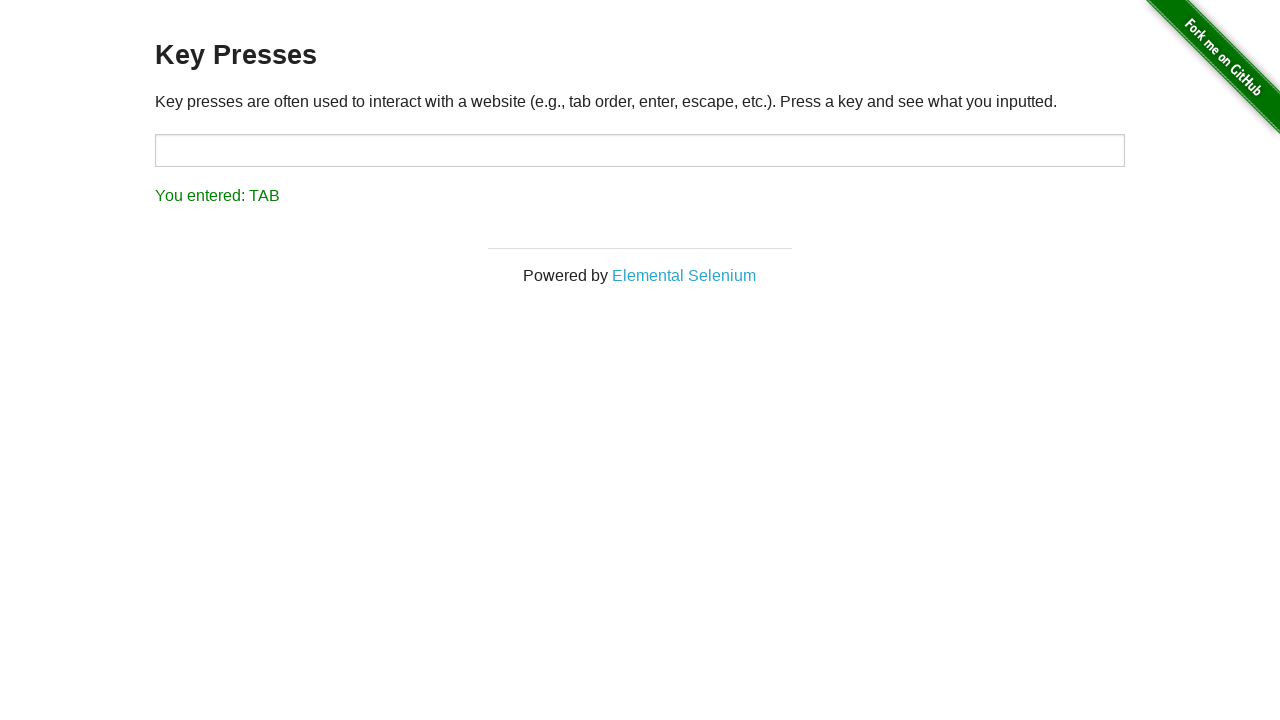

Waited for result text 'You entered:' to appear
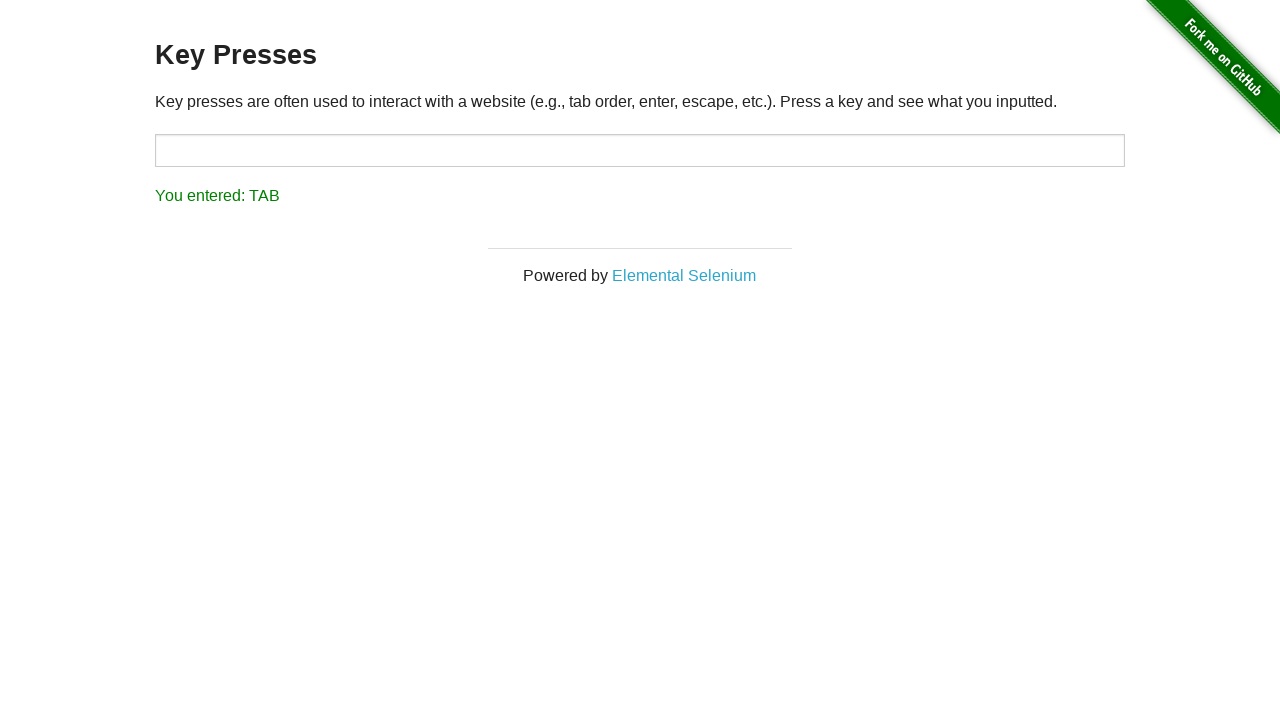

Retrieved result text: You entered: TAB
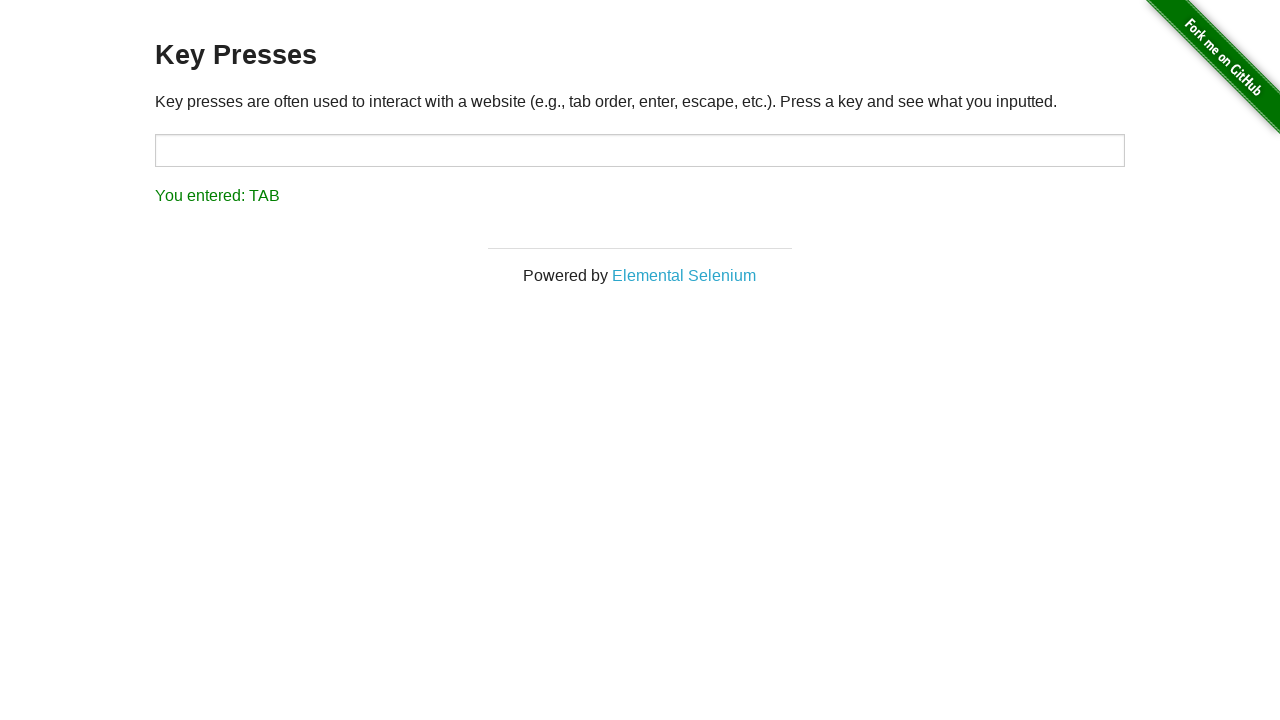

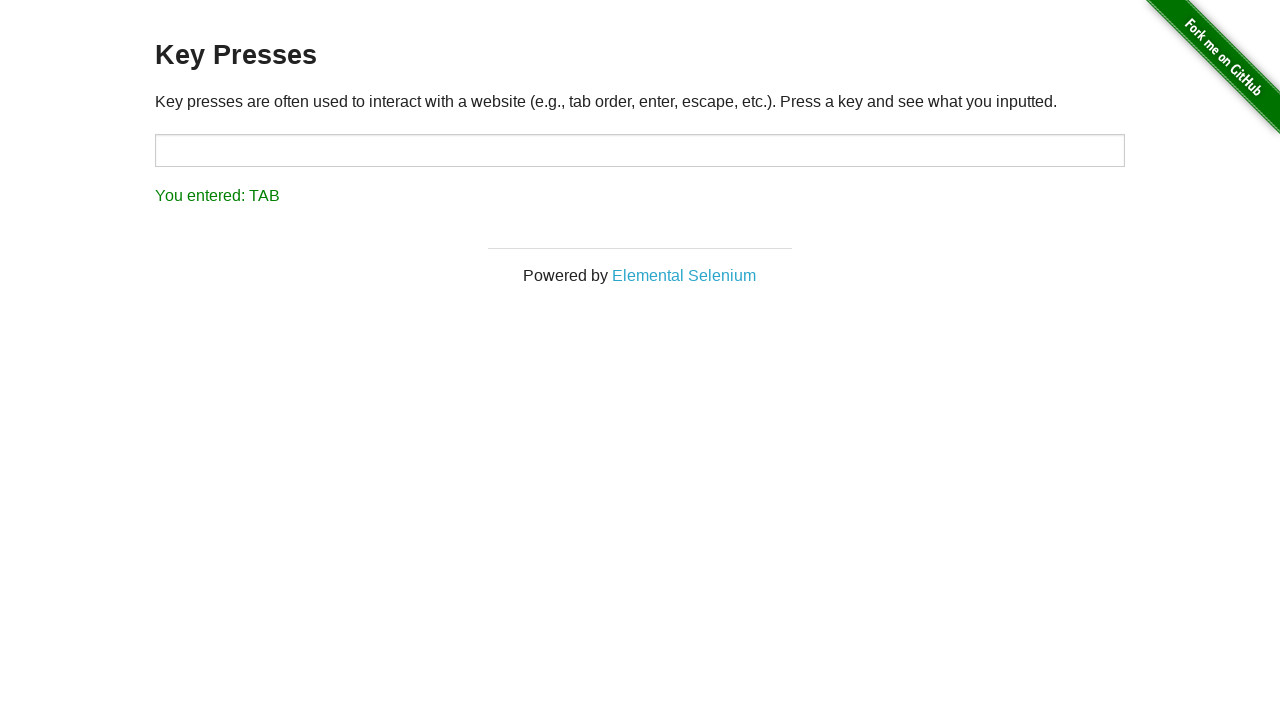